Tests hover functionality by moving the mouse to the h1 heading element on the page

Starting URL: https://testeroprogramowania.github.io/selenium/basics.html

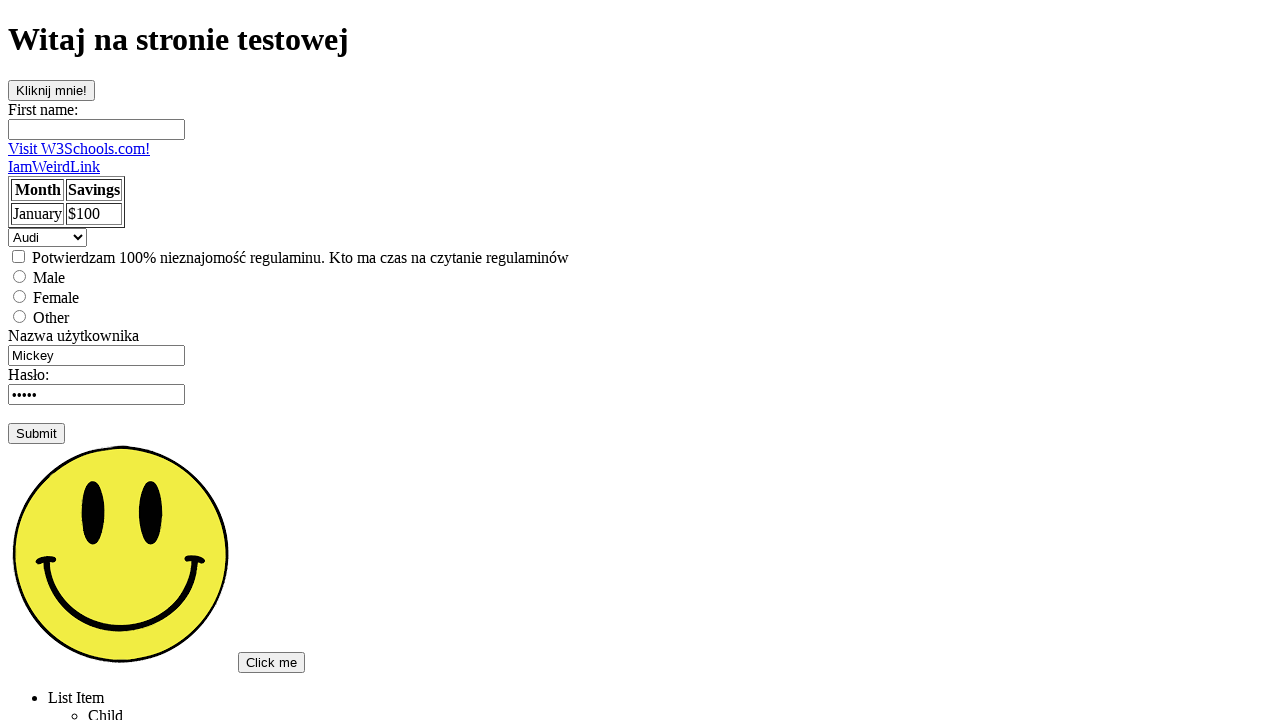

Navigated to the test page
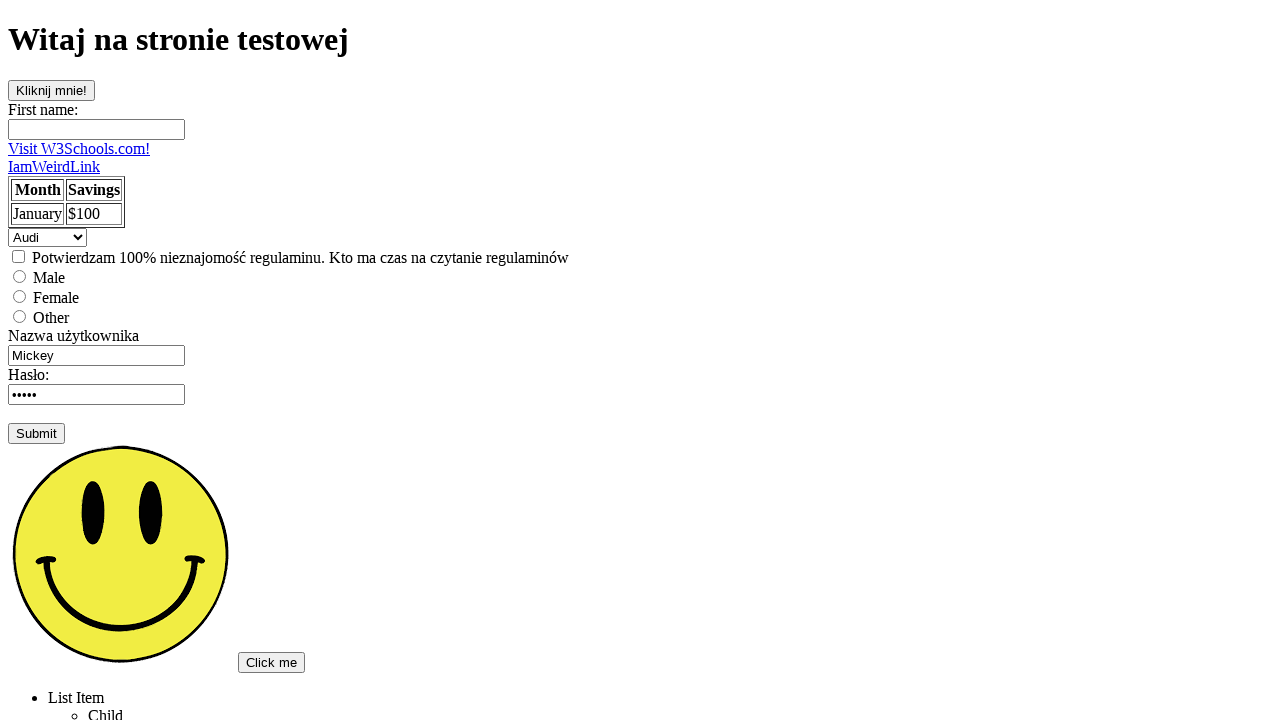

Hovered over the h1 heading element at (640, 40) on h1
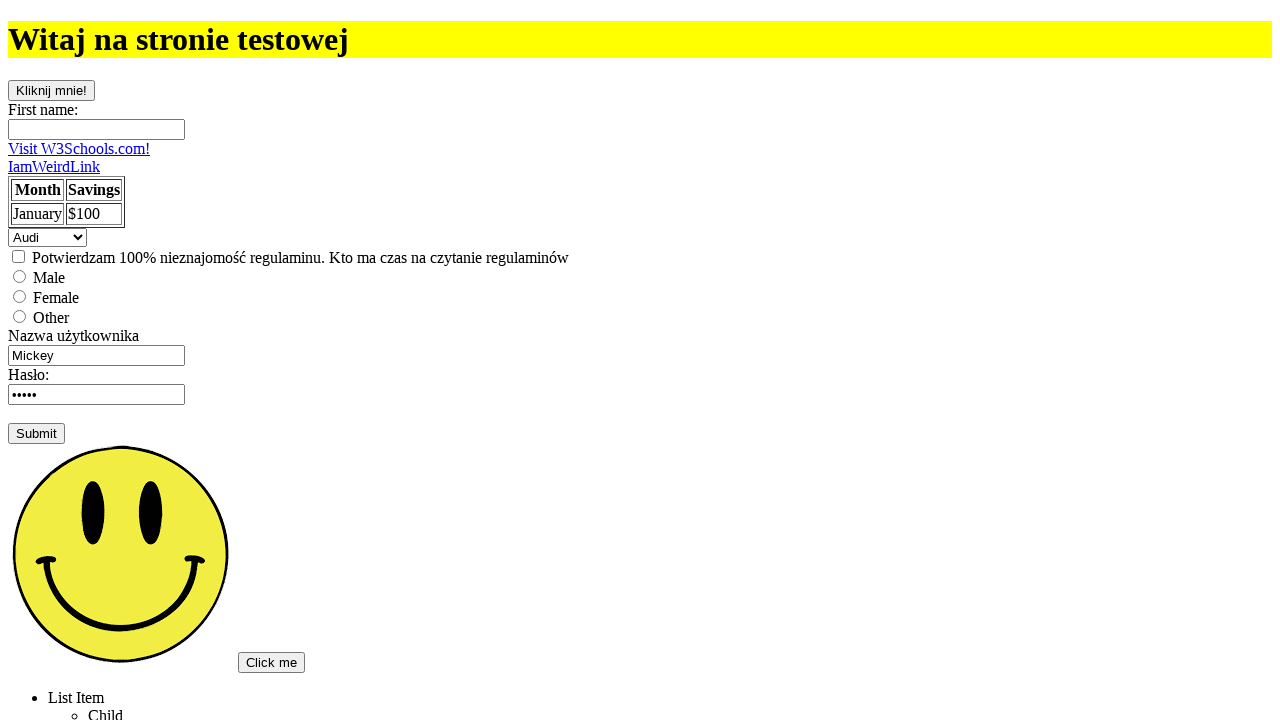

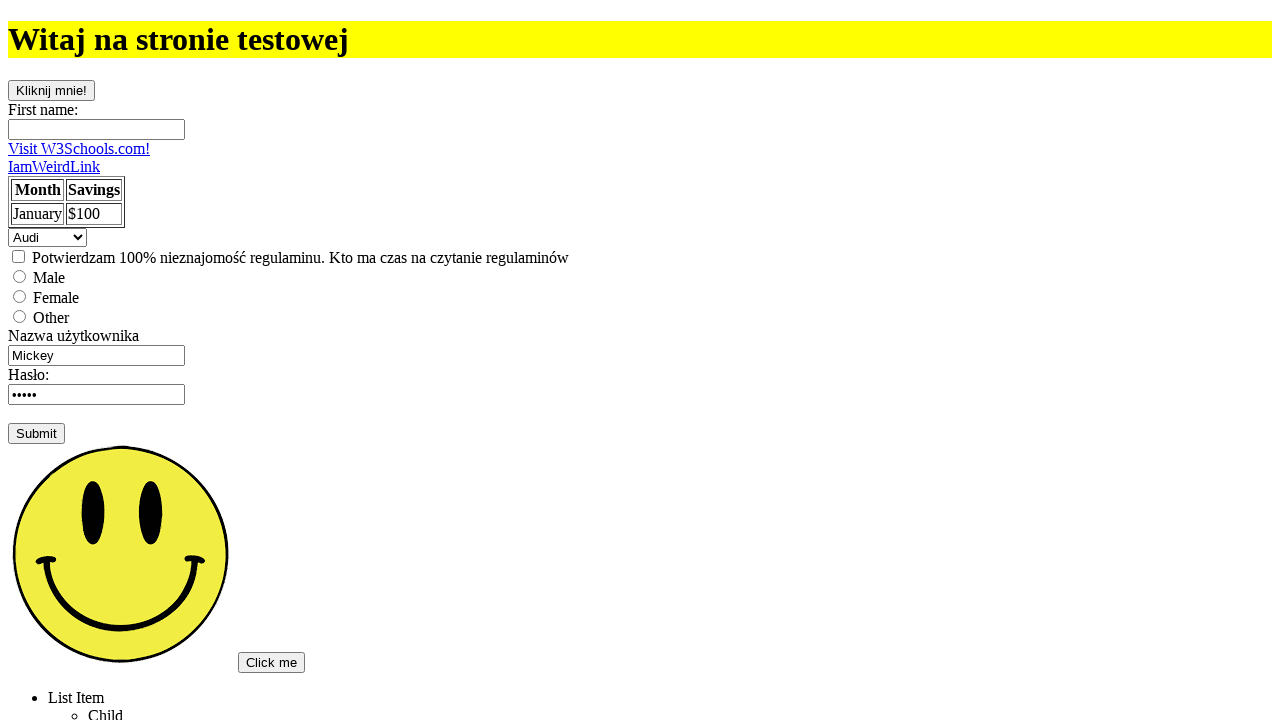